Opens the login page and verifies the URL is correct. This test only navigates to the page without performing any authentication.

Starting URL: https://demoqa.com/login

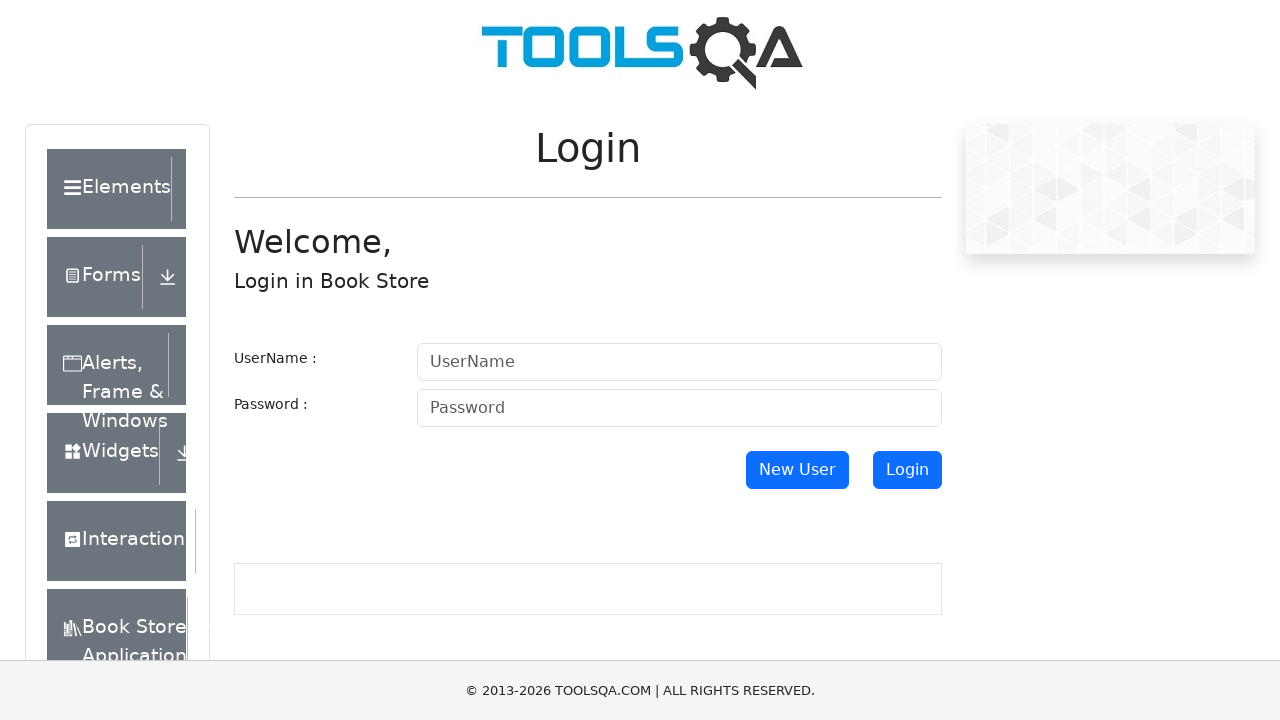

Navigated to login page at https://demoqa.com/login
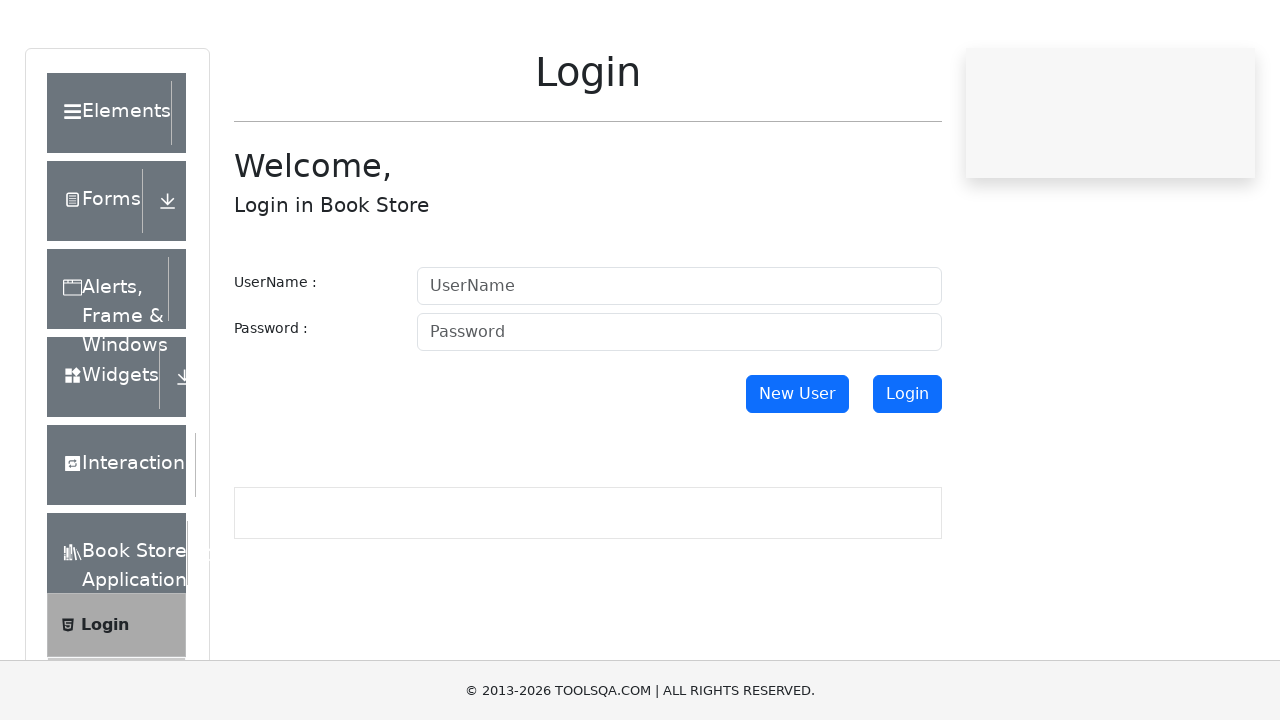

Verified that current URL is https://demoqa.com/login
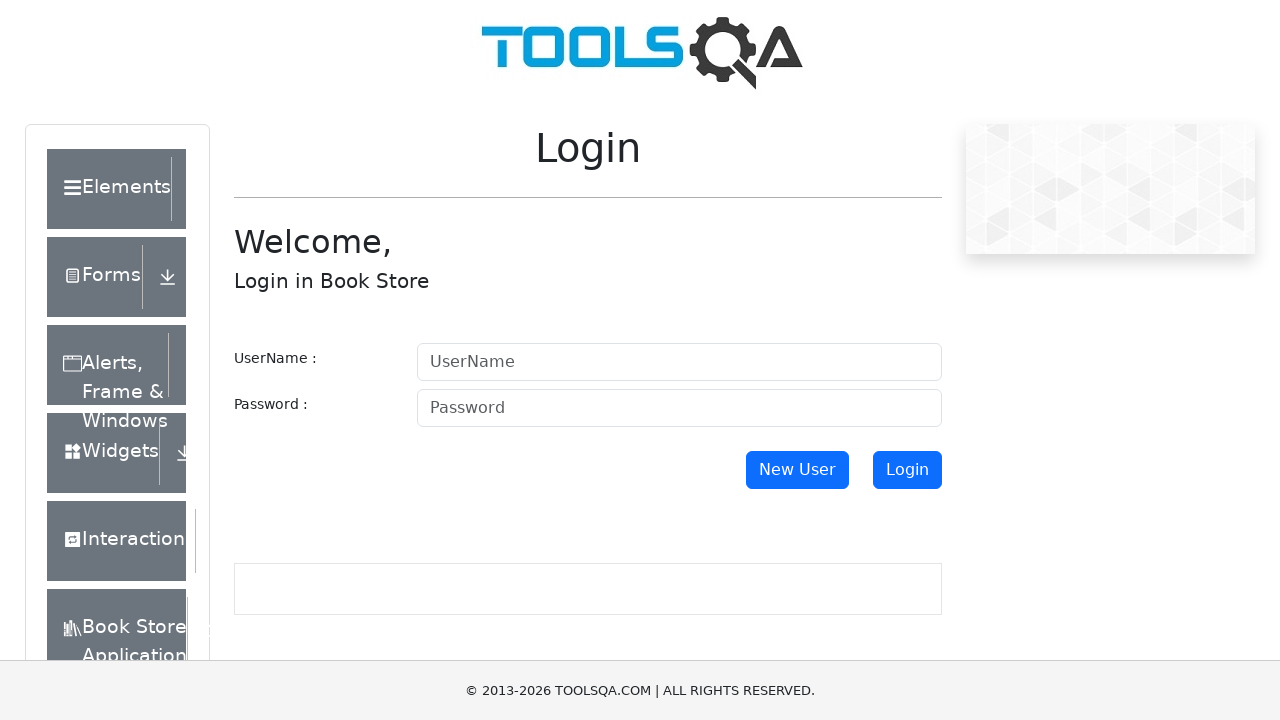

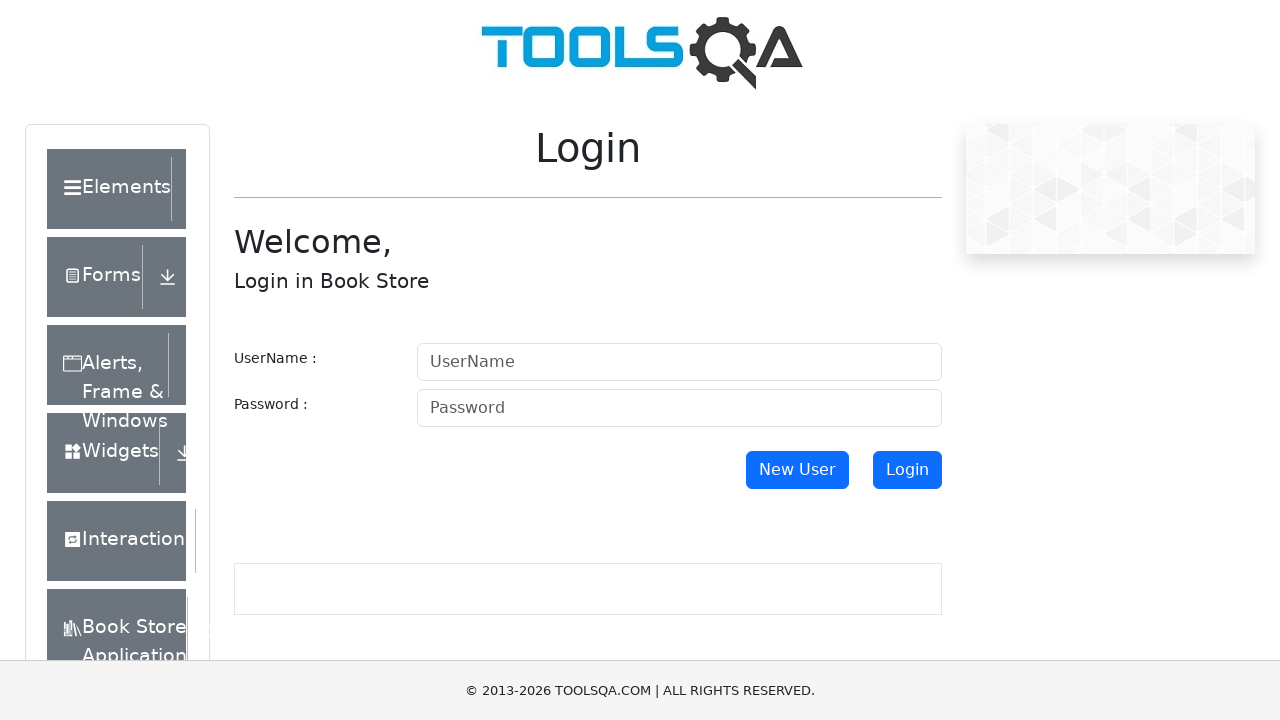